Tests user registration flow on a pizzeria website by navigating to the account page, clicking register, and filling out the registration form with username, email and password

Starting URL: https://pizzeria.skillbox.cc/

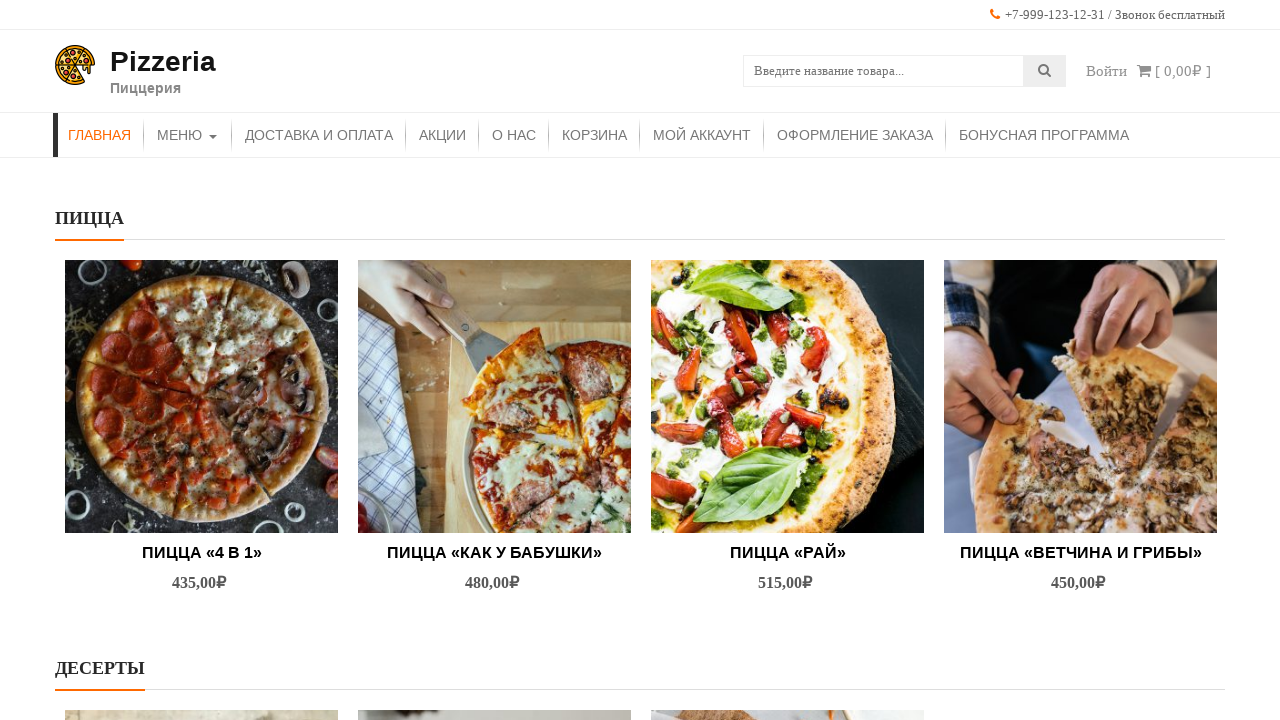

Clicked on My Account link to navigate to account page at (702, 135) on (//ul/li/a)[10]
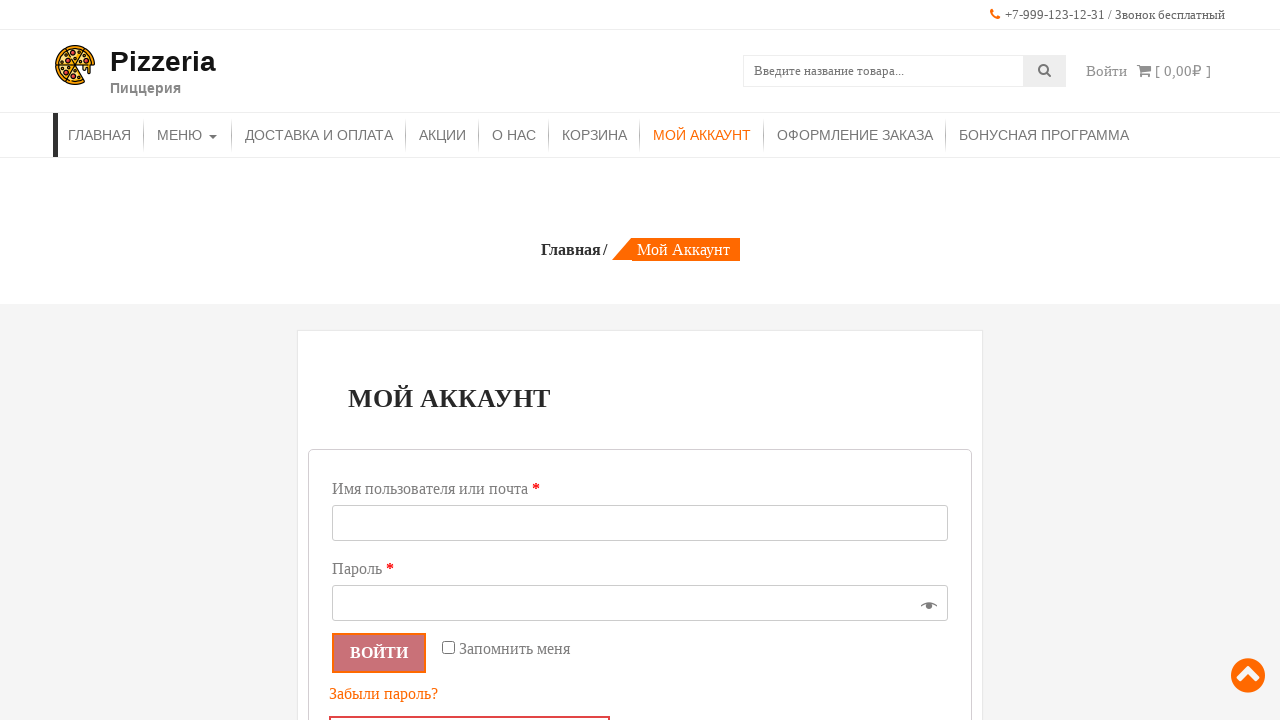

Clicked on Register button at (470, 702) on .custom-register-button
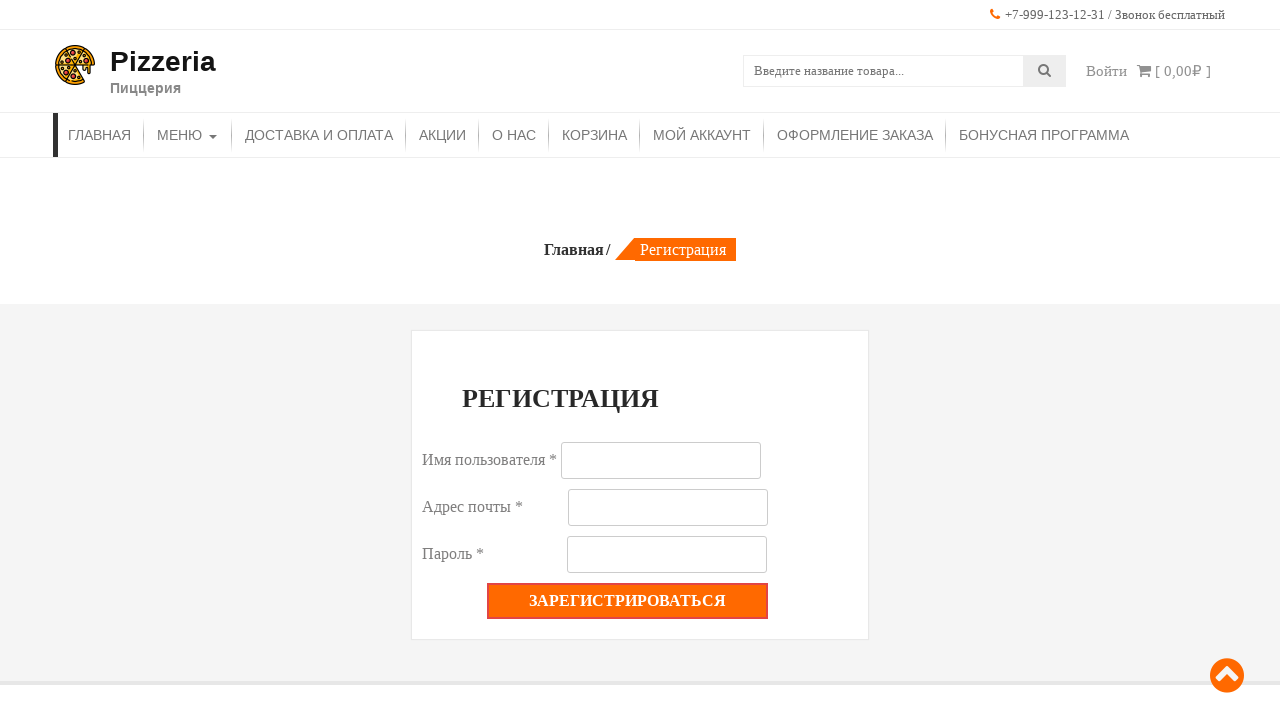

Filled username field with 'TestUser429' on #reg_username
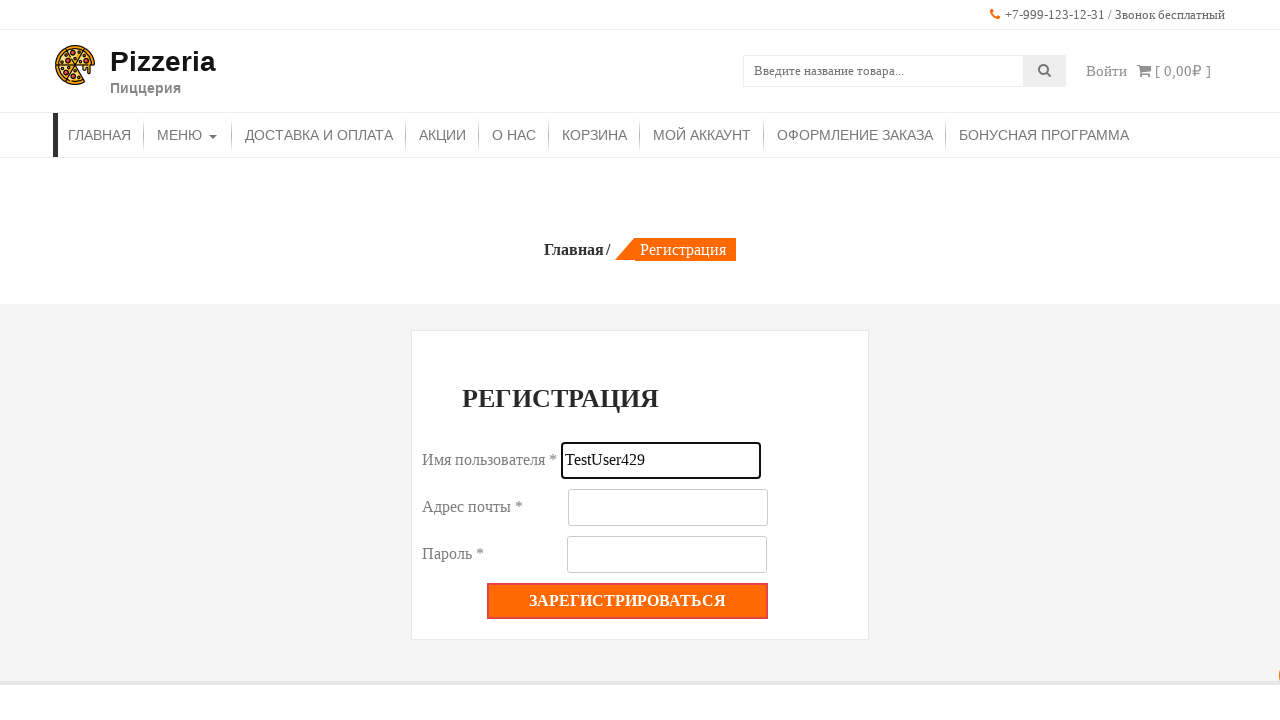

Filled email field with 'testuser429@example.com' on #reg_email
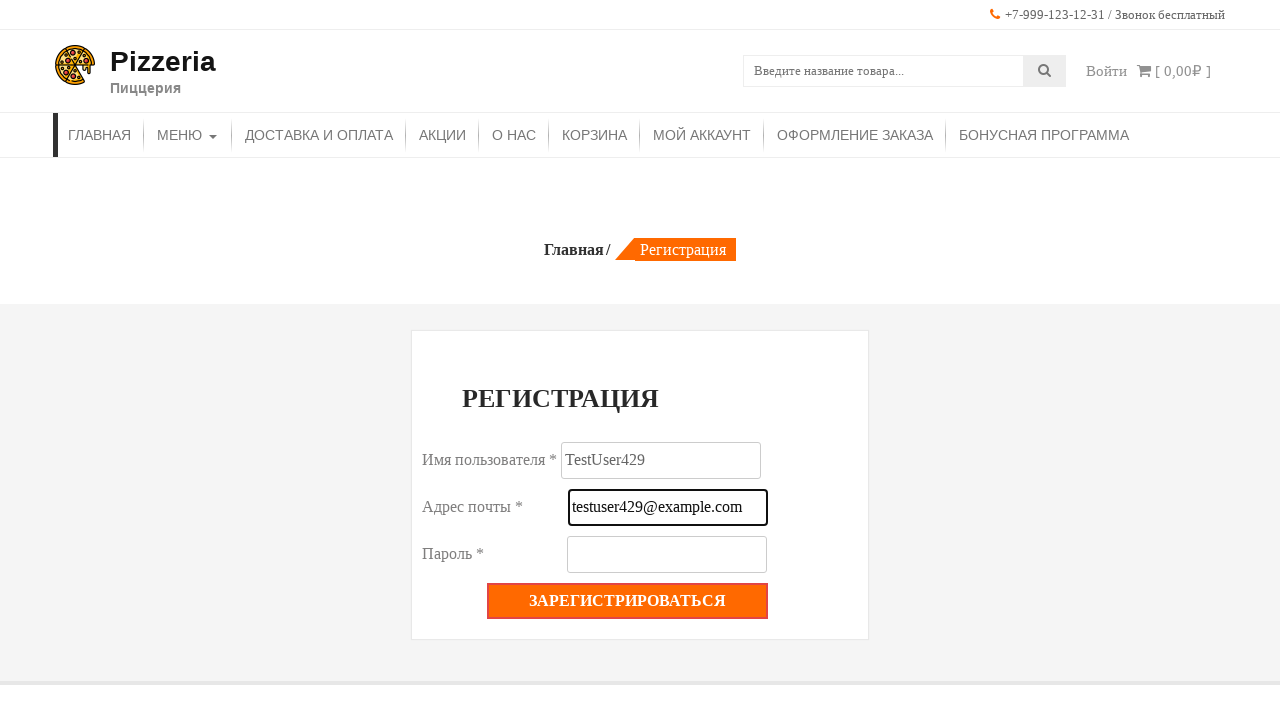

Filled password field with 'SecurePass123!' on #reg_password
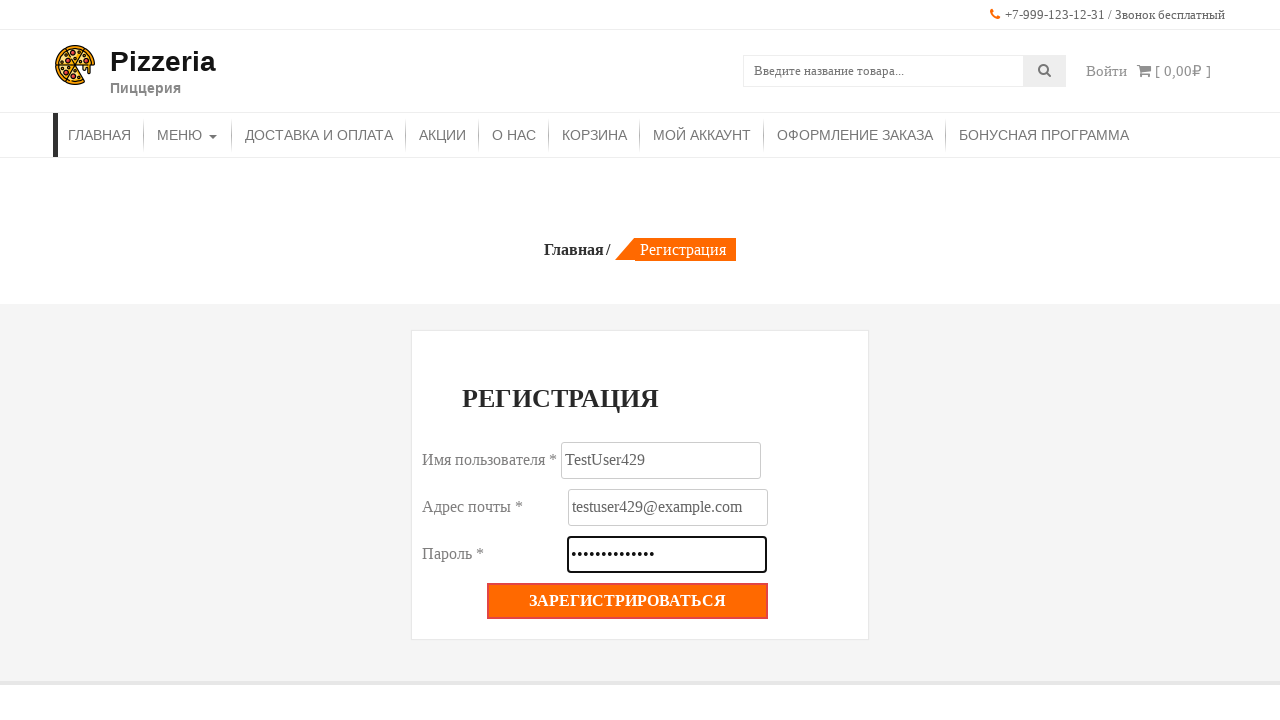

Clicked submit button to register user at (628, 601) on xpath=//p/button
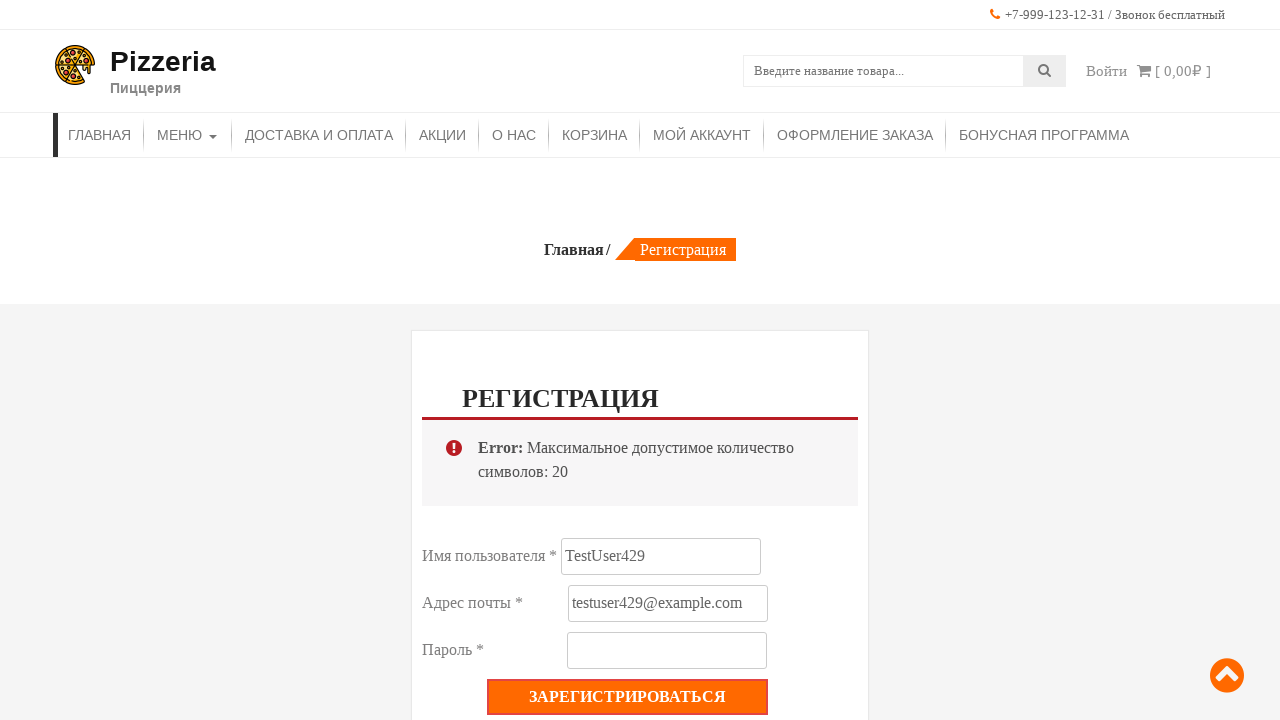

Waited 2 seconds for registration to complete
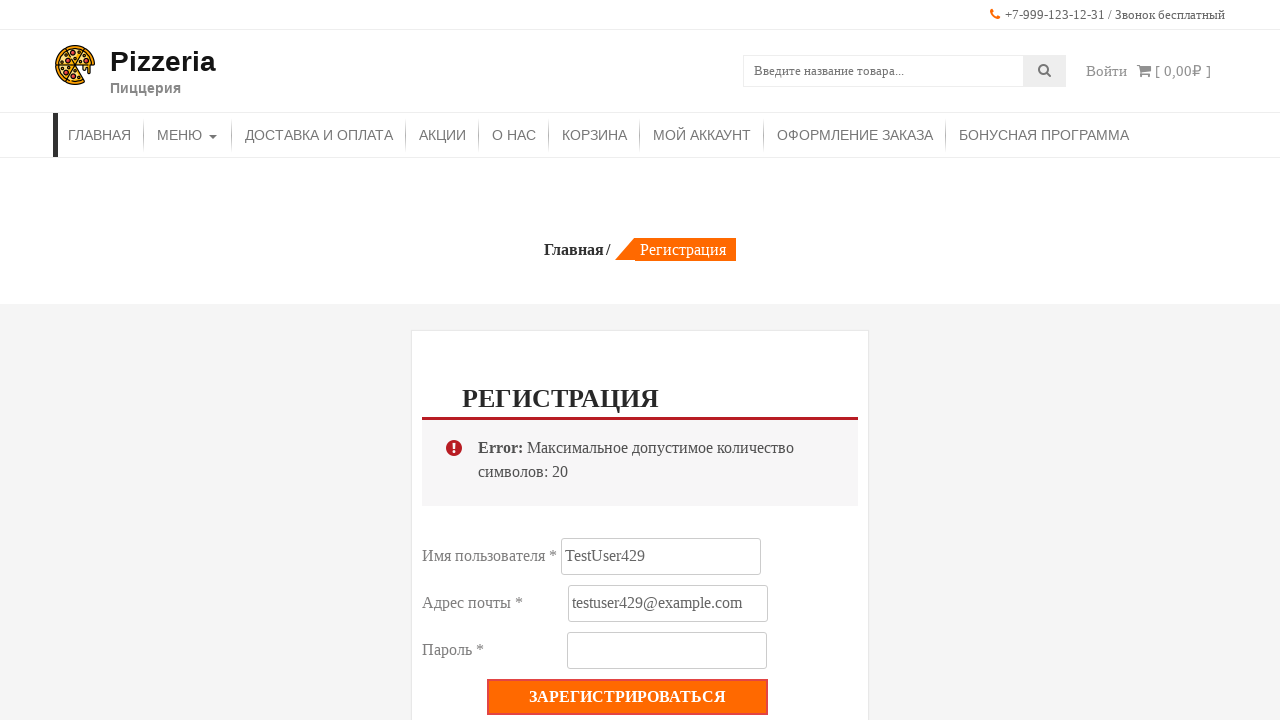

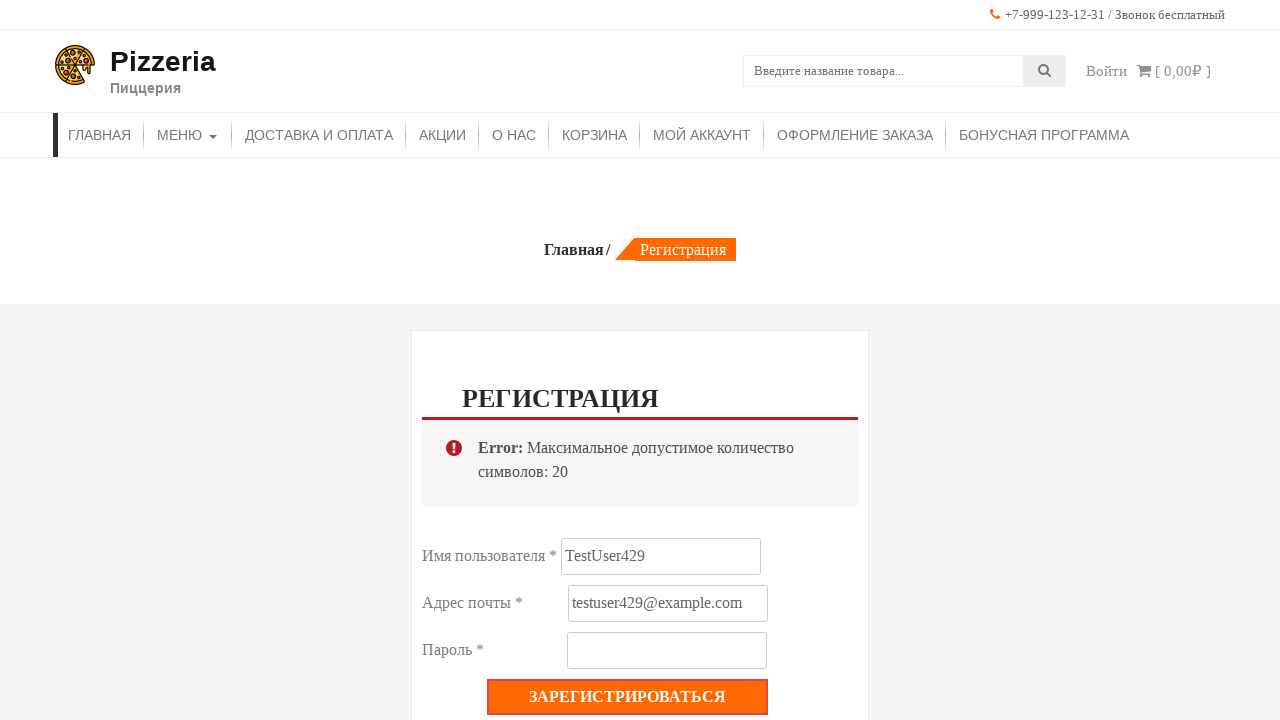